Tests clearing the completed state of all items by checking and unchecking the toggle all checkbox

Starting URL: https://demo.playwright.dev/todomvc

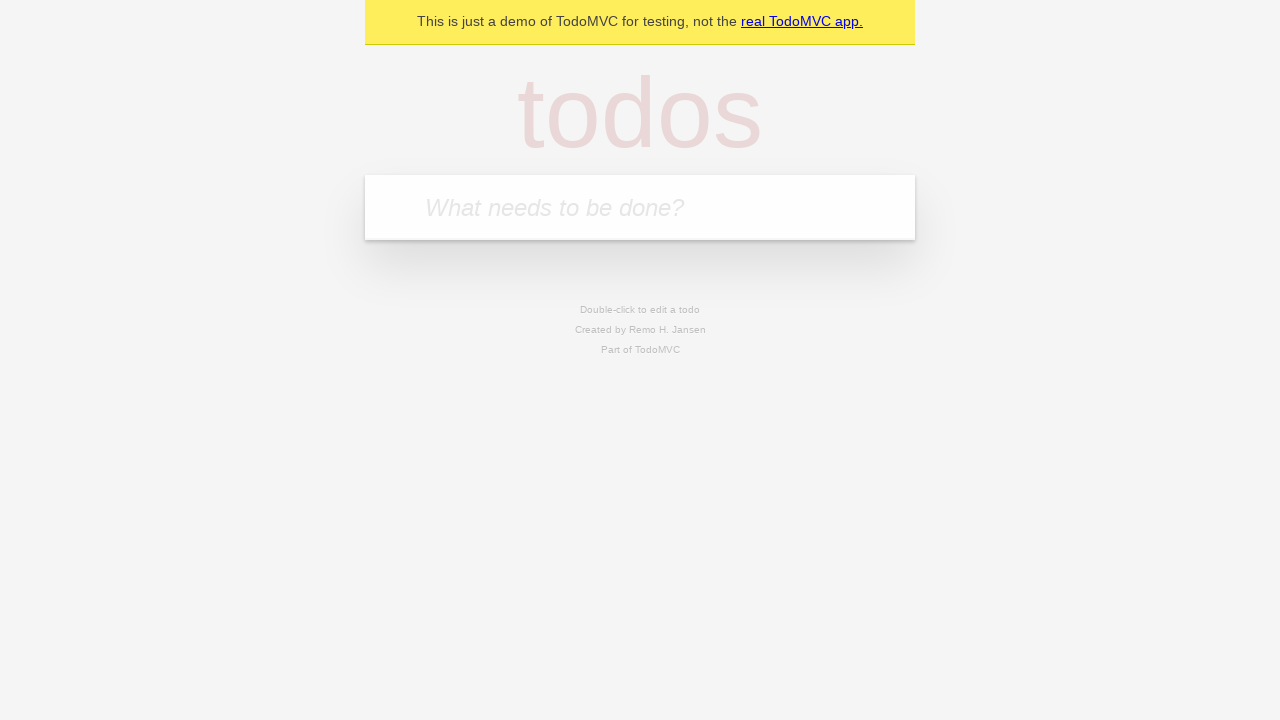

Filled todo input field with 'buy some cheese' on internal:attr=[placeholder="What needs to be done?"i]
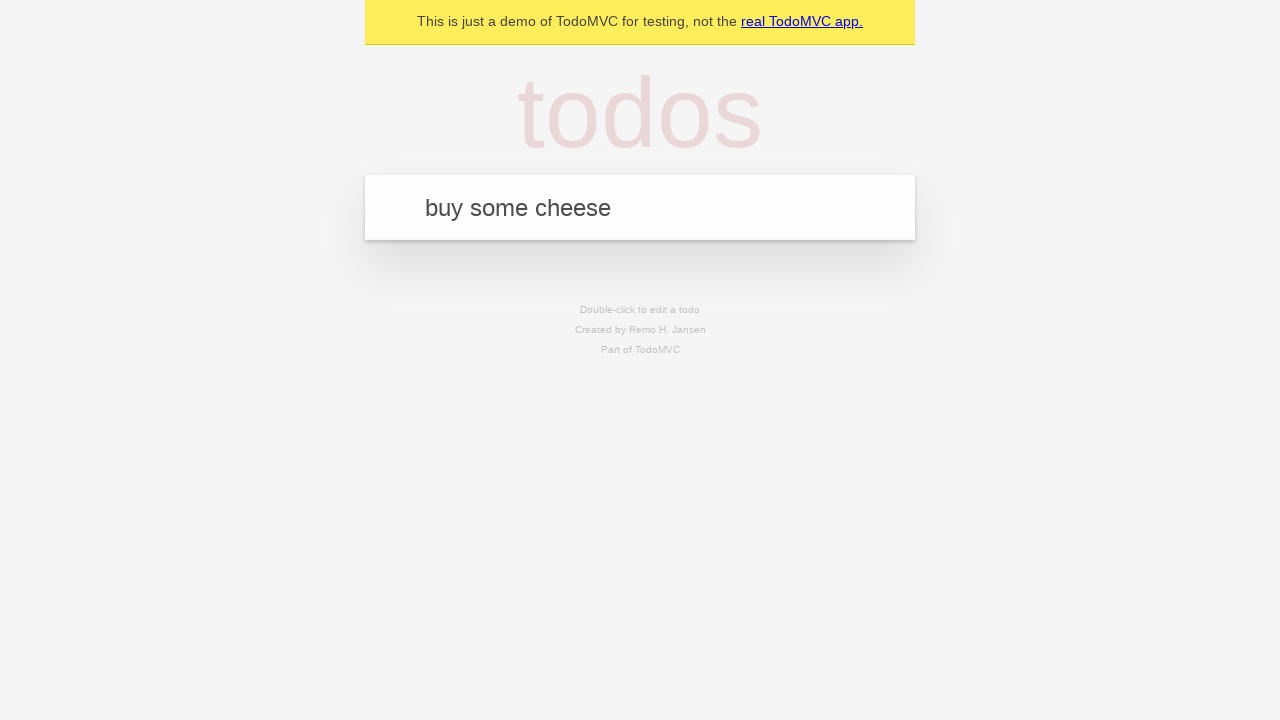

Pressed Enter to create todo item 'buy some cheese' on internal:attr=[placeholder="What needs to be done?"i]
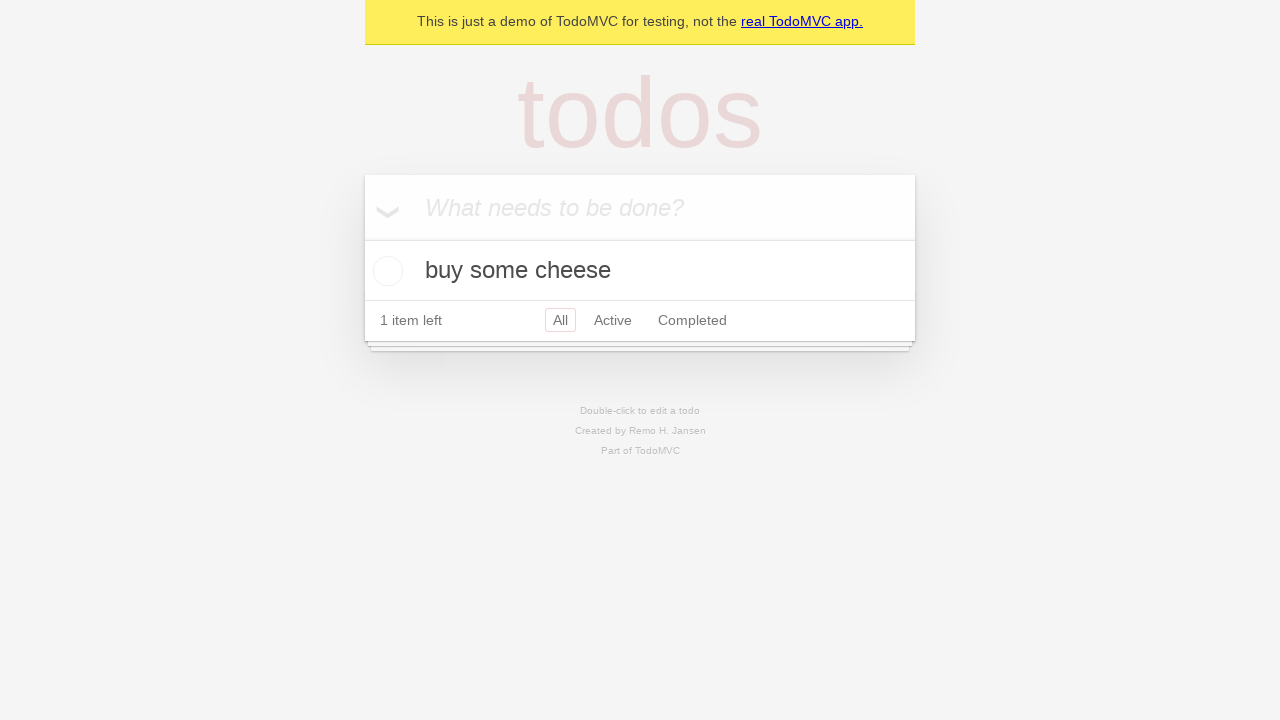

Filled todo input field with 'feed the cat' on internal:attr=[placeholder="What needs to be done?"i]
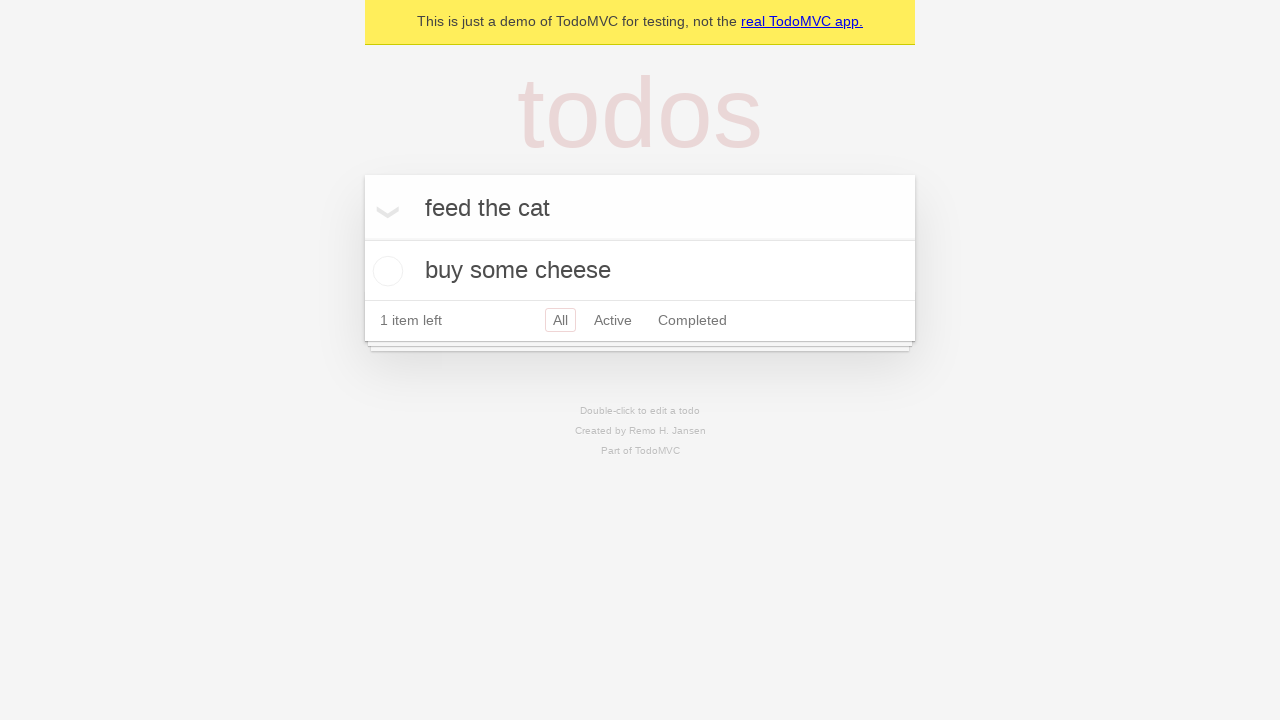

Pressed Enter to create todo item 'feed the cat' on internal:attr=[placeholder="What needs to be done?"i]
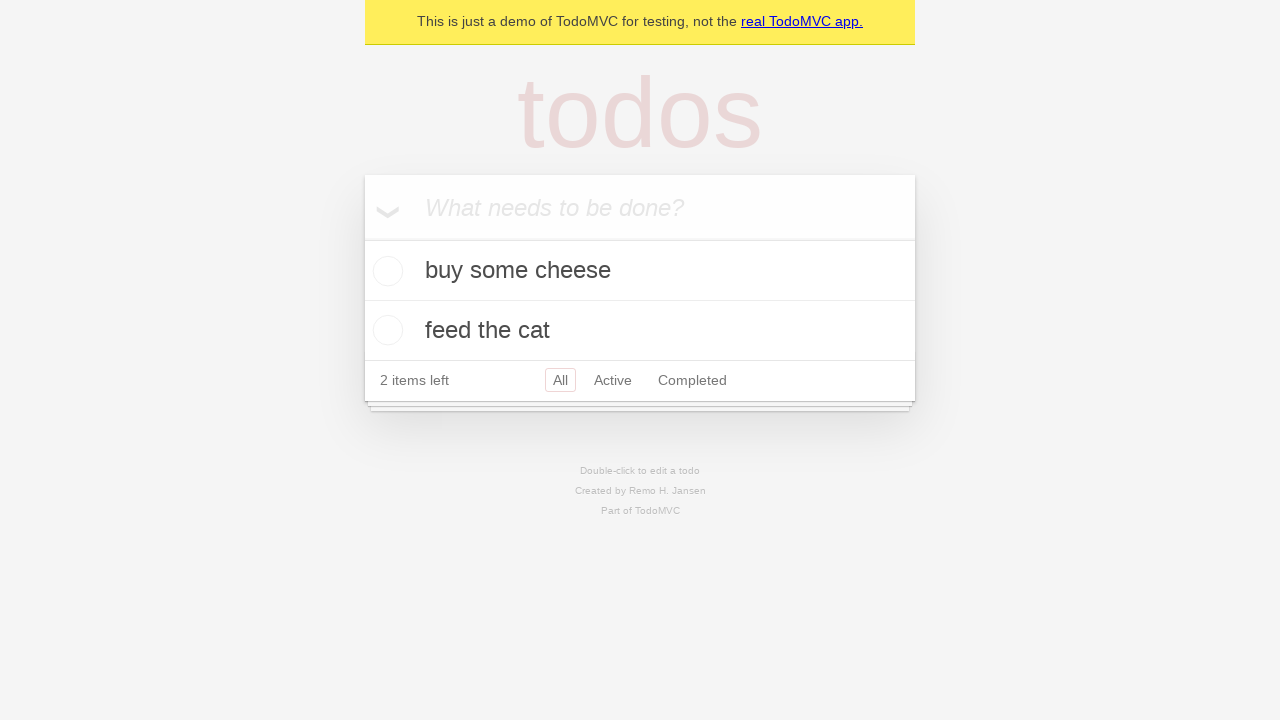

Filled todo input field with 'book a doctors appointment' on internal:attr=[placeholder="What needs to be done?"i]
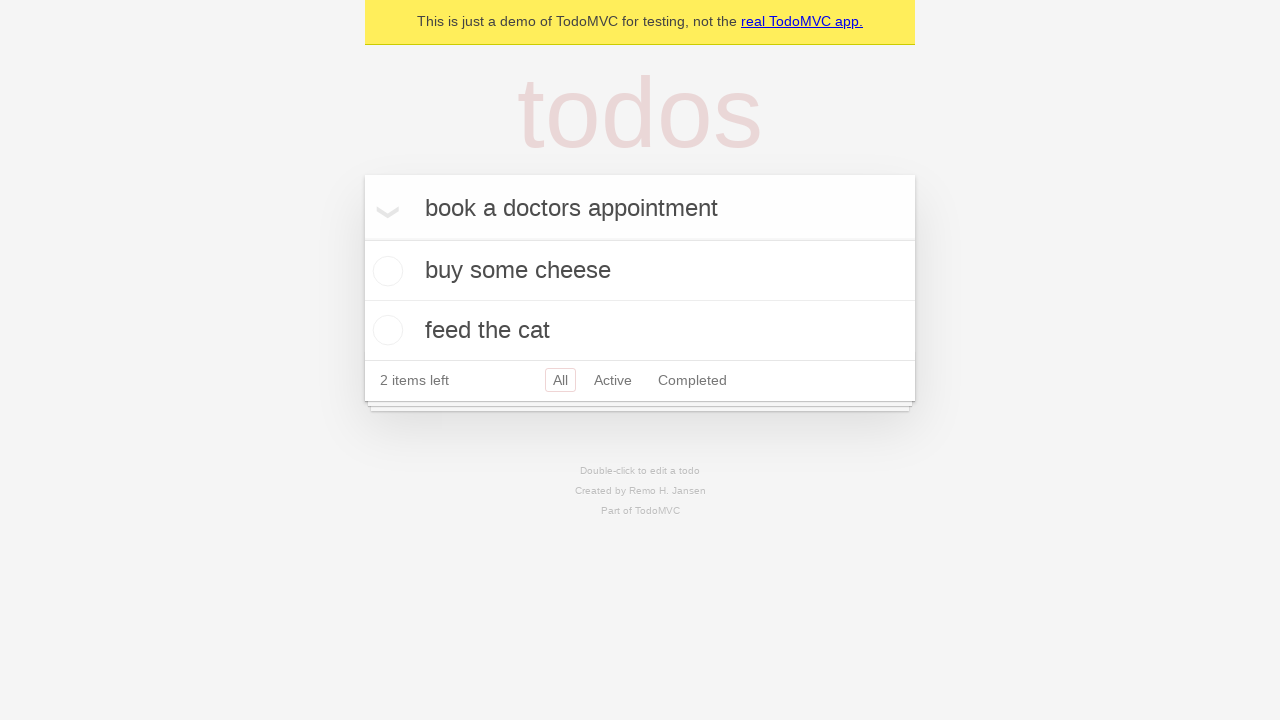

Pressed Enter to create todo item 'book a doctors appointment' on internal:attr=[placeholder="What needs to be done?"i]
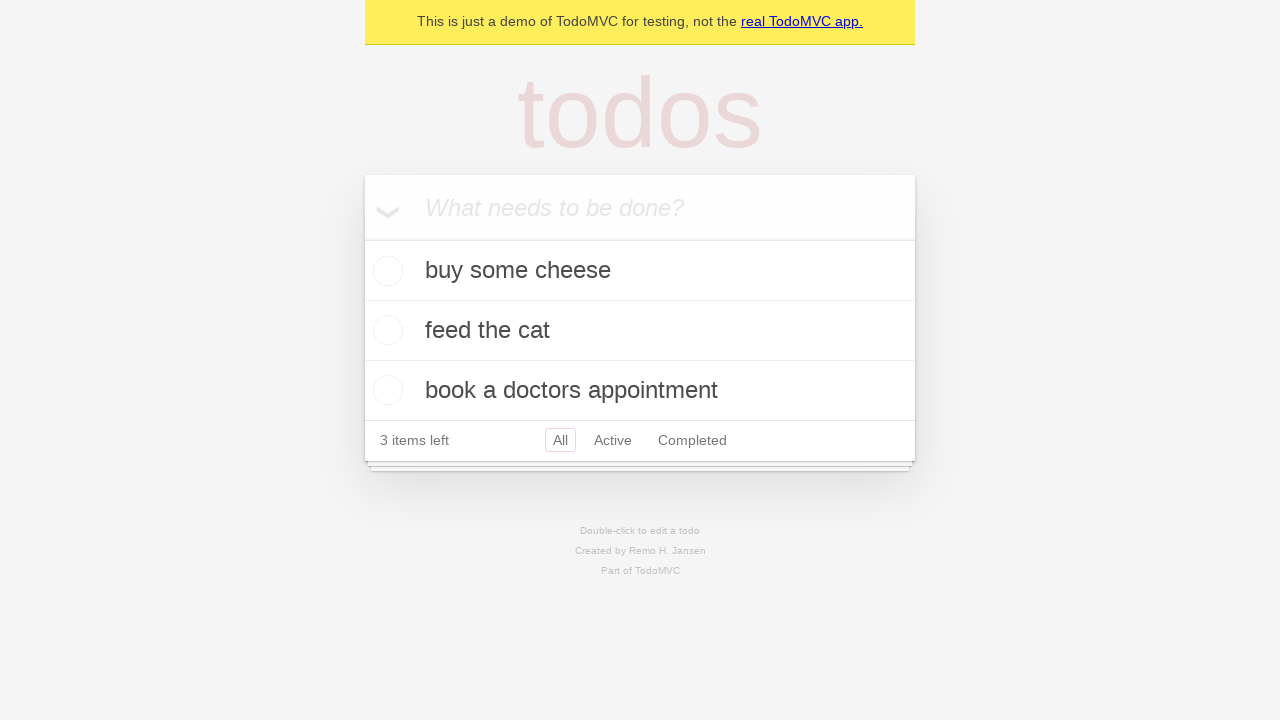

Waited for all 3 todo items to load
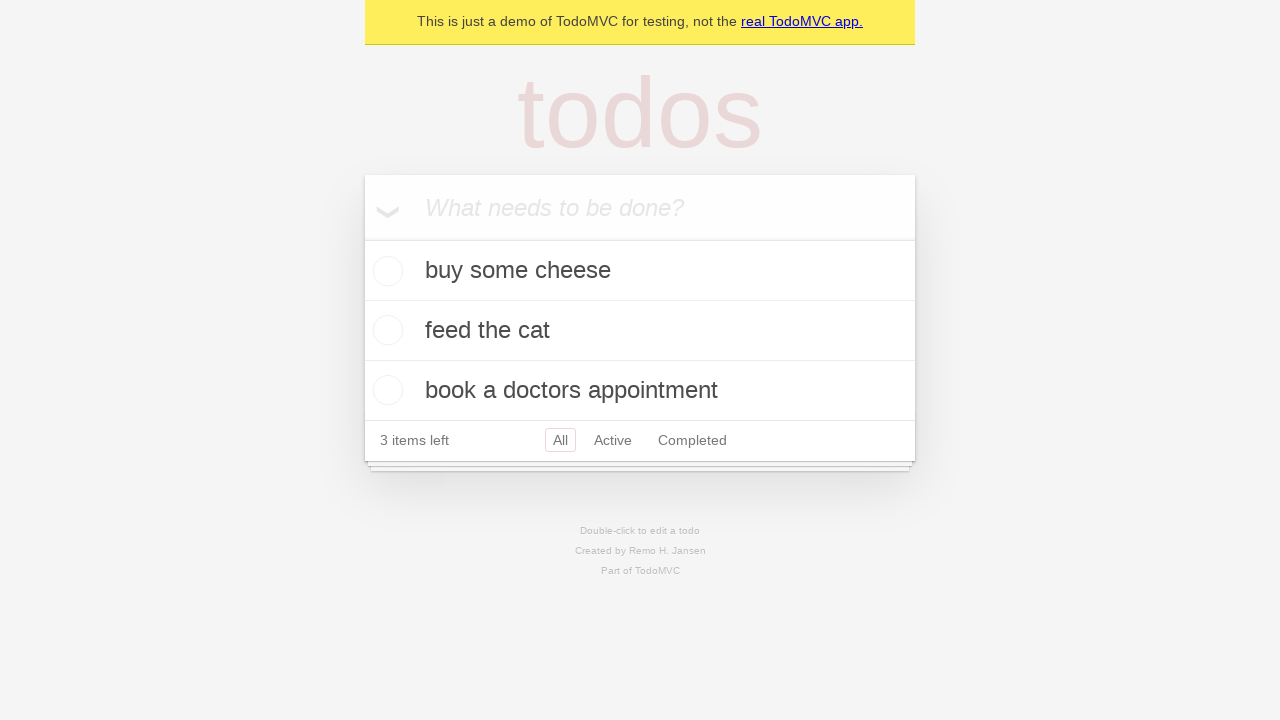

Located the toggle all checkbox
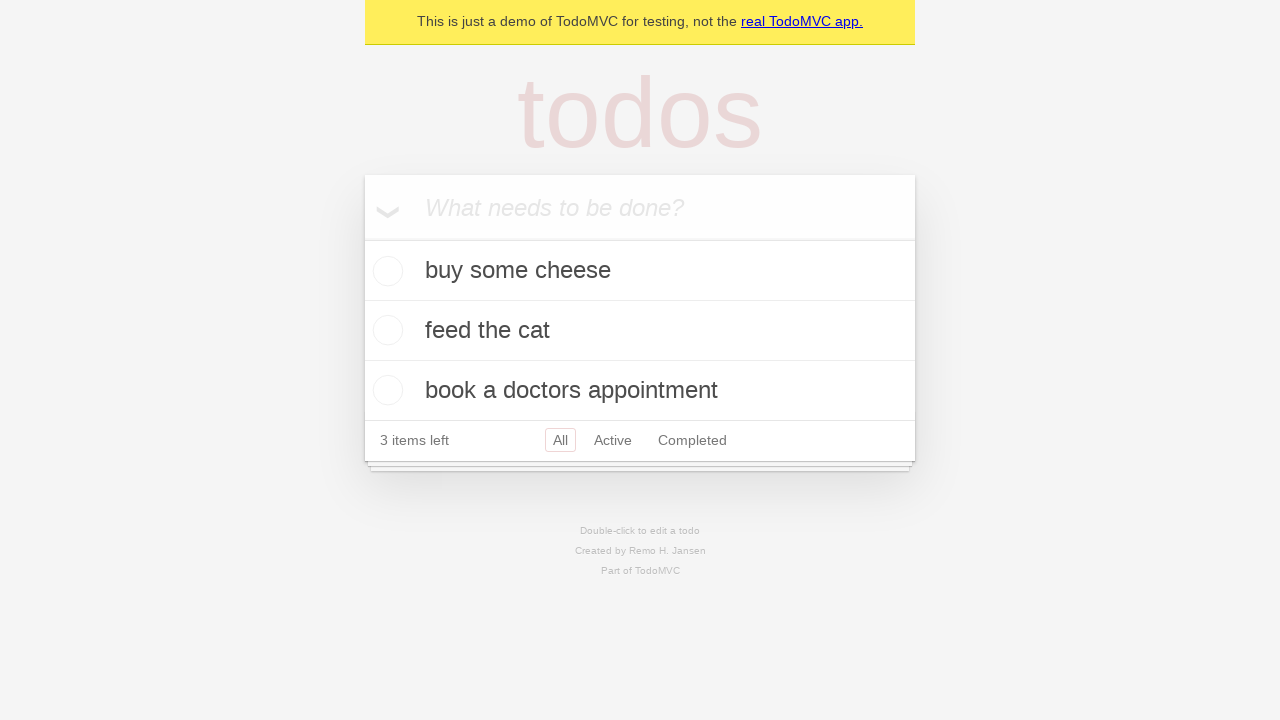

Checked the toggle all checkbox to mark all items as complete at (362, 238) on internal:label="Mark all as complete"i
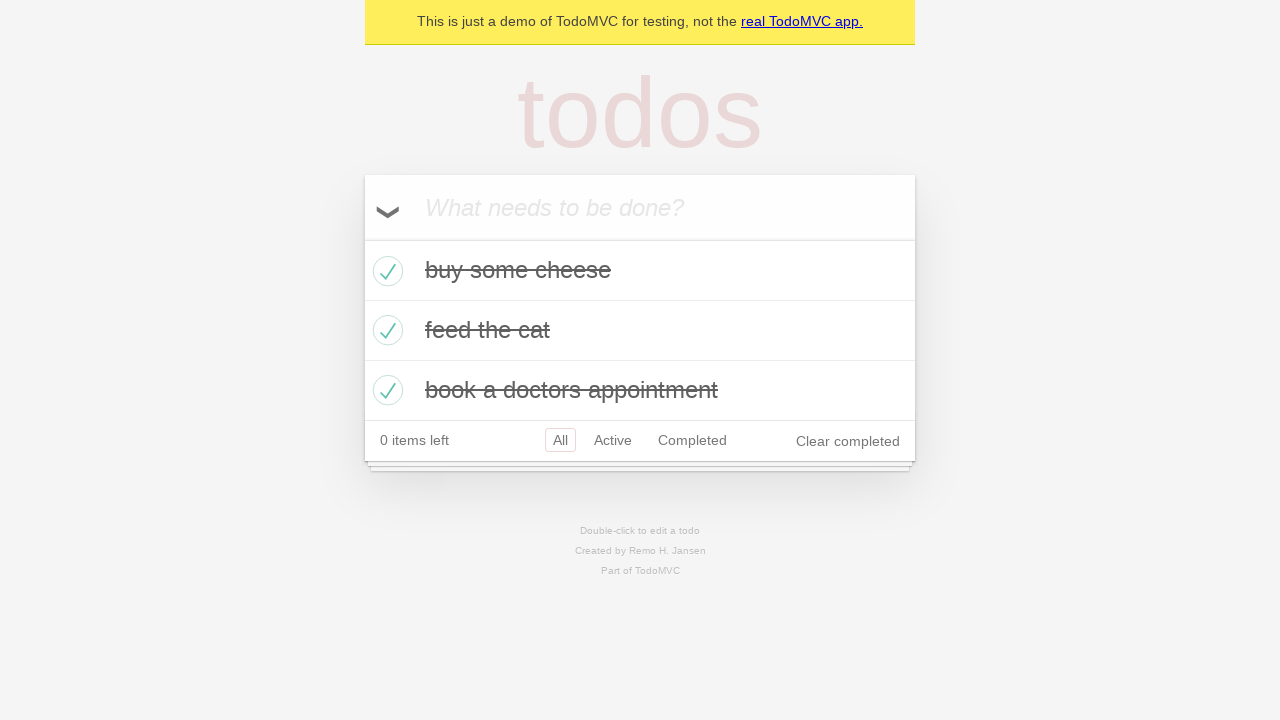

Unchecked the toggle all checkbox to clear the completed state of all items at (362, 238) on internal:label="Mark all as complete"i
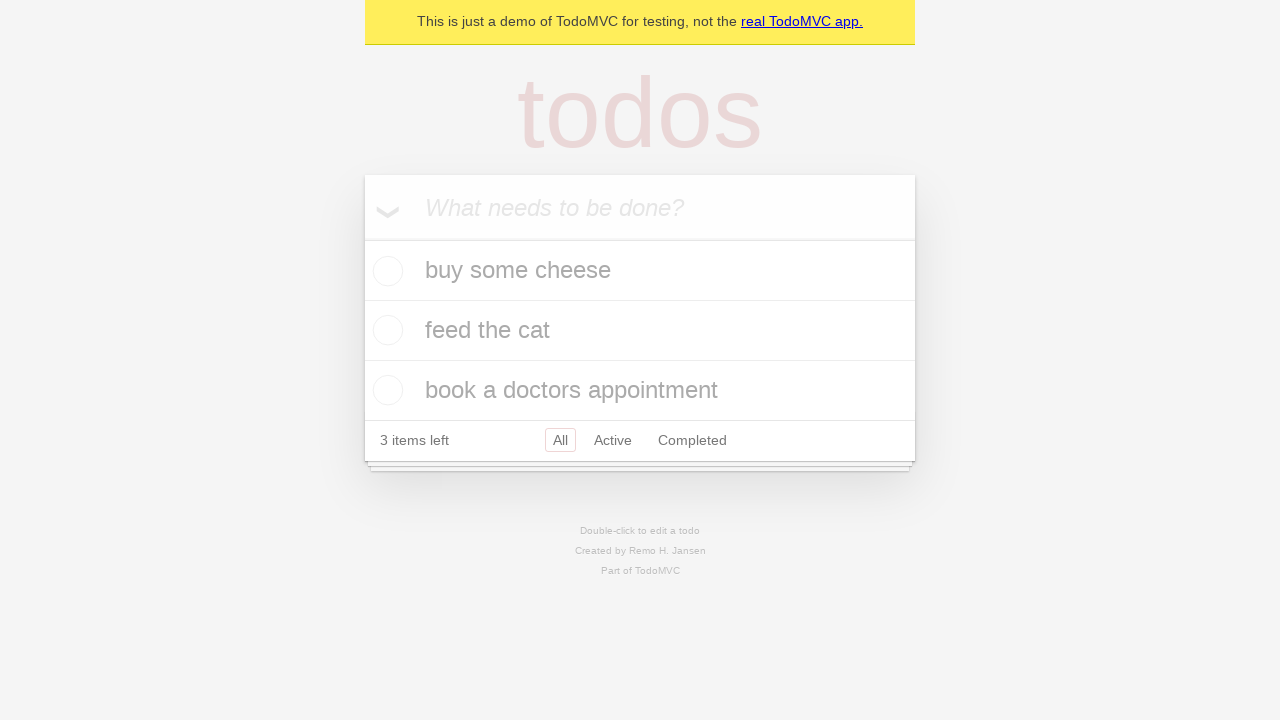

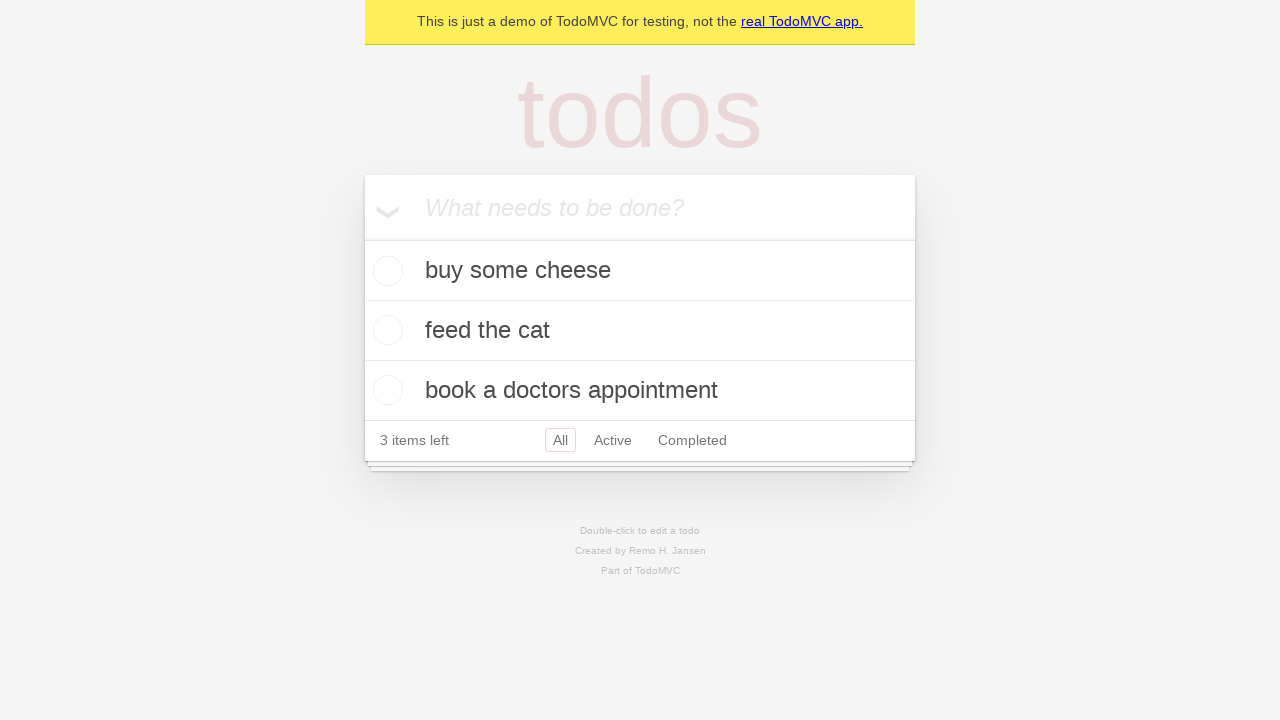